Tests handling multiple browser windows by clicking a link that opens a new window, switching to it, verifying its content, closing it, then switching back to the original window and verifying its content.

Starting URL: https://the-internet.herokuapp.com/windows

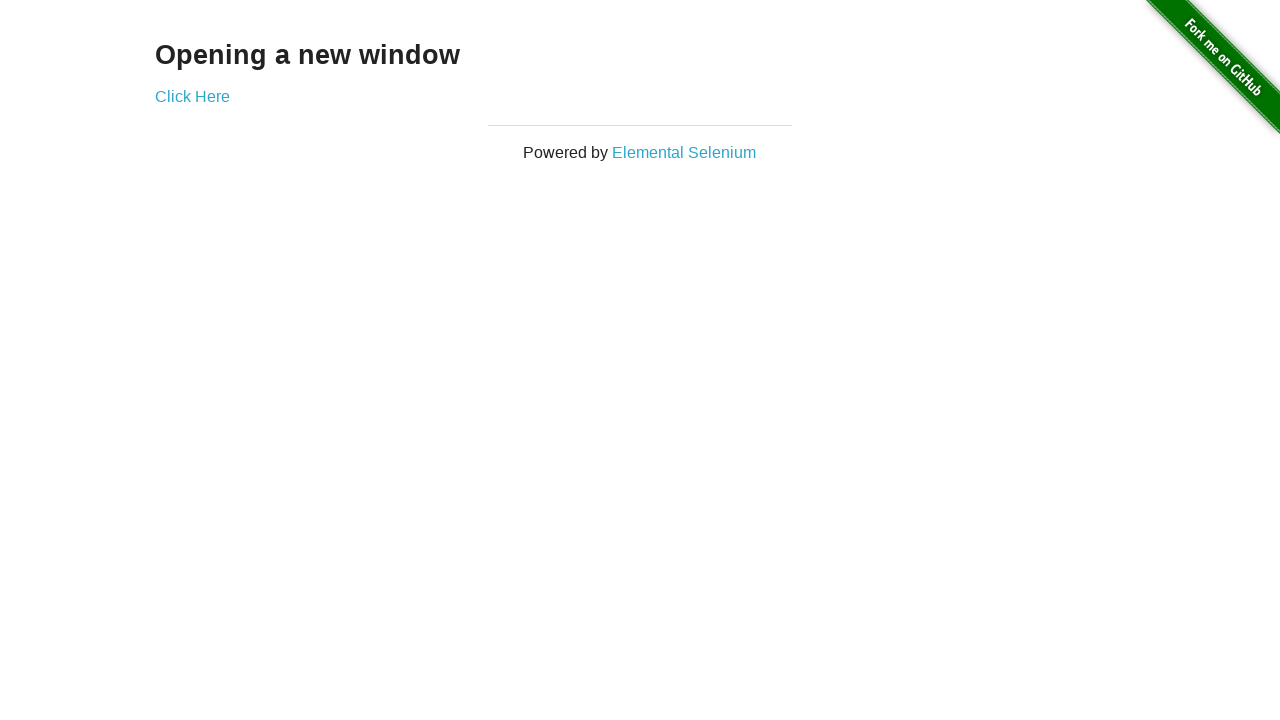

Clicked link and opened new window at (192, 96) on xpath=//*[@id='content']/div/a
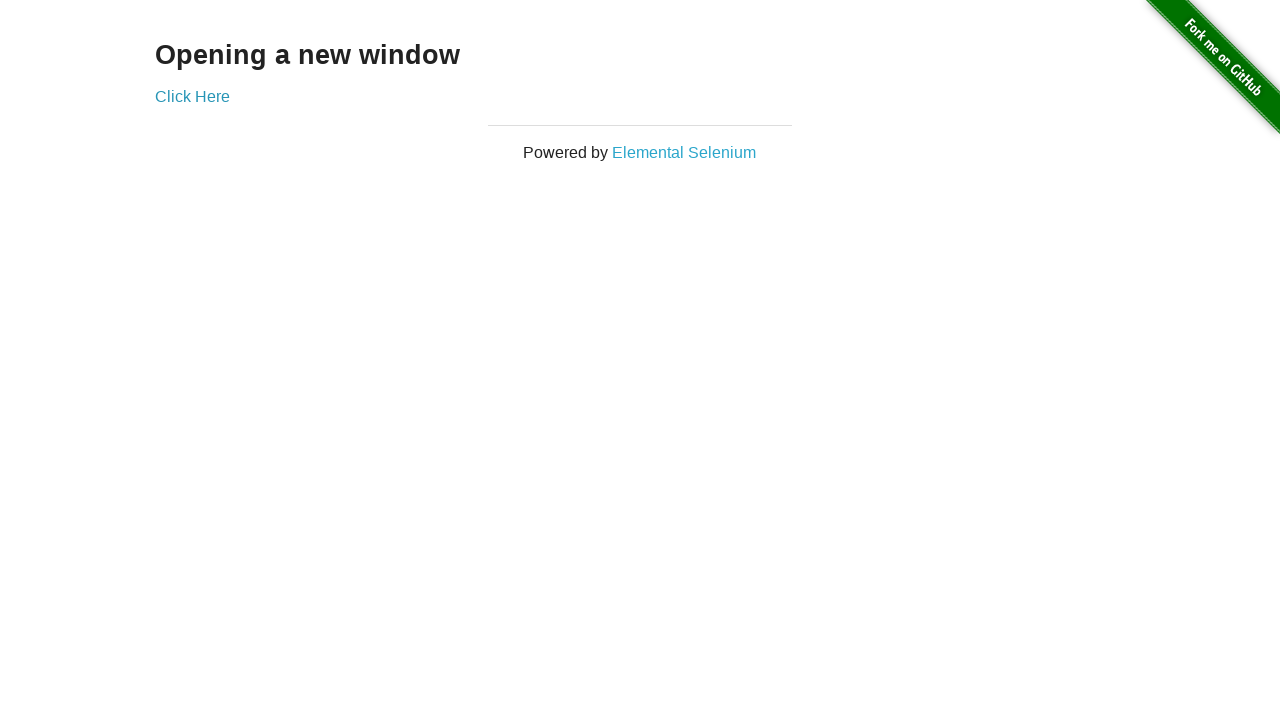

New window page loaded
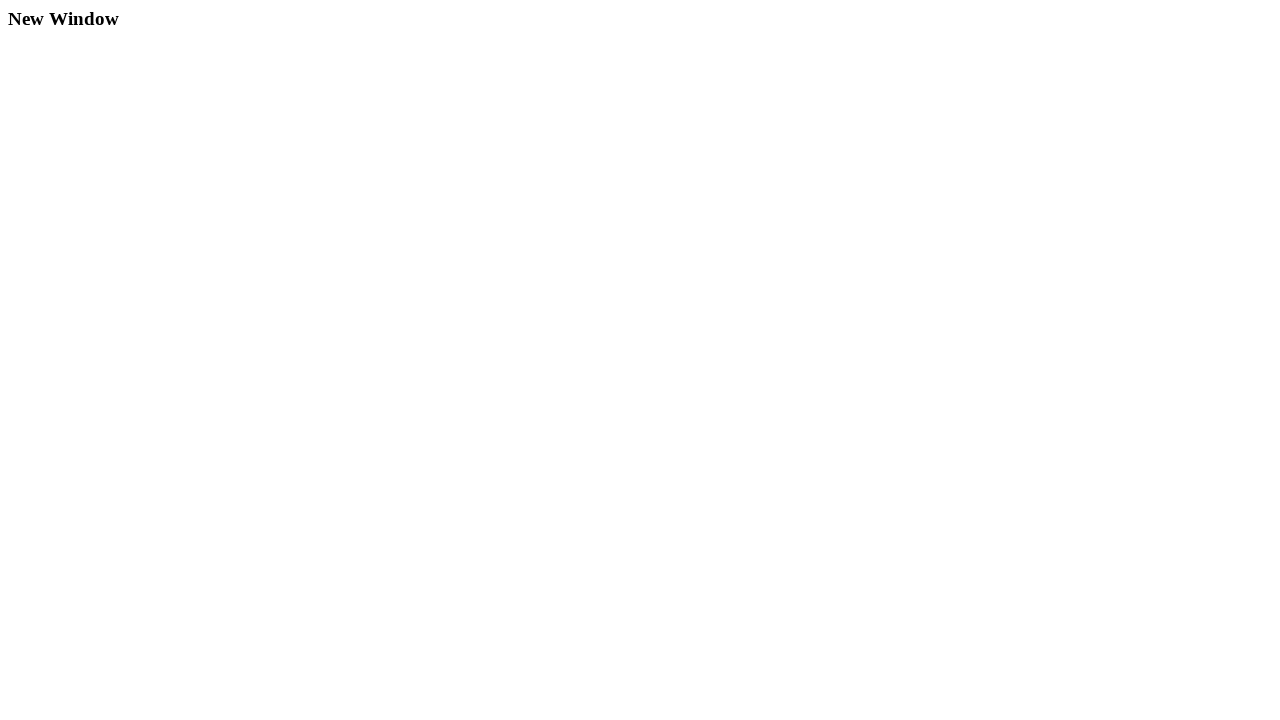

Verified new window contains expected content
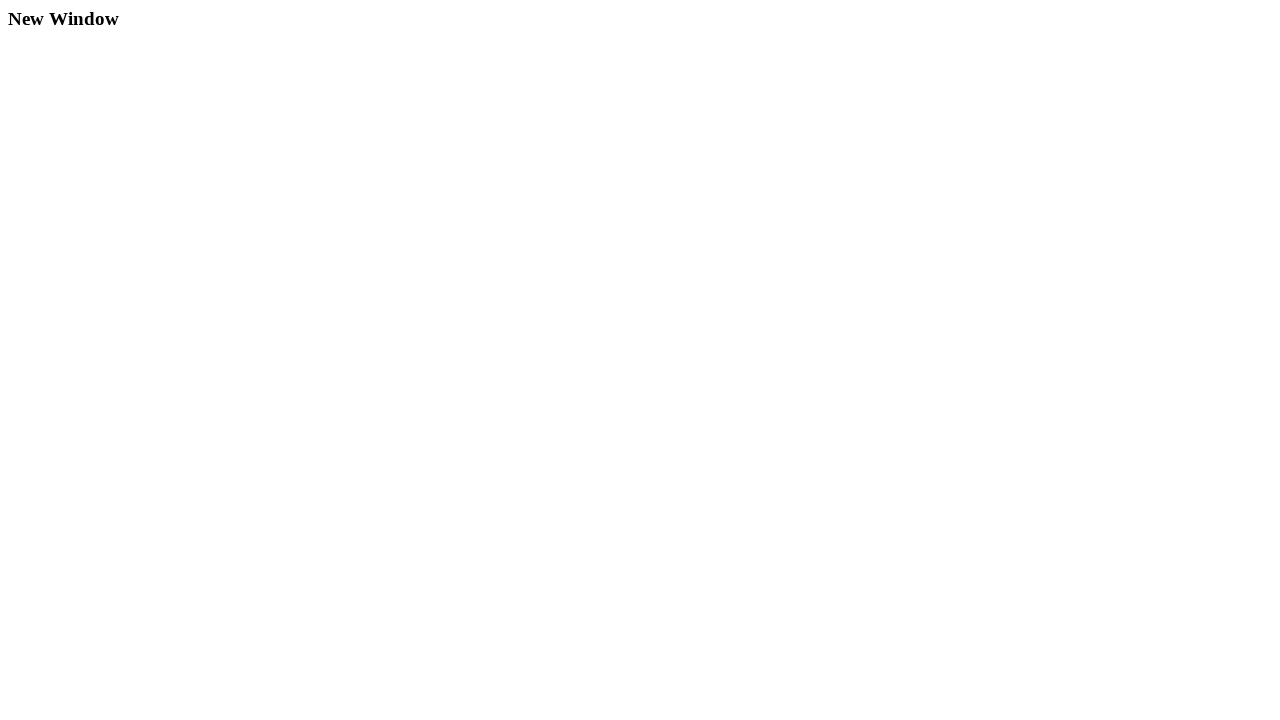

Closed the new window
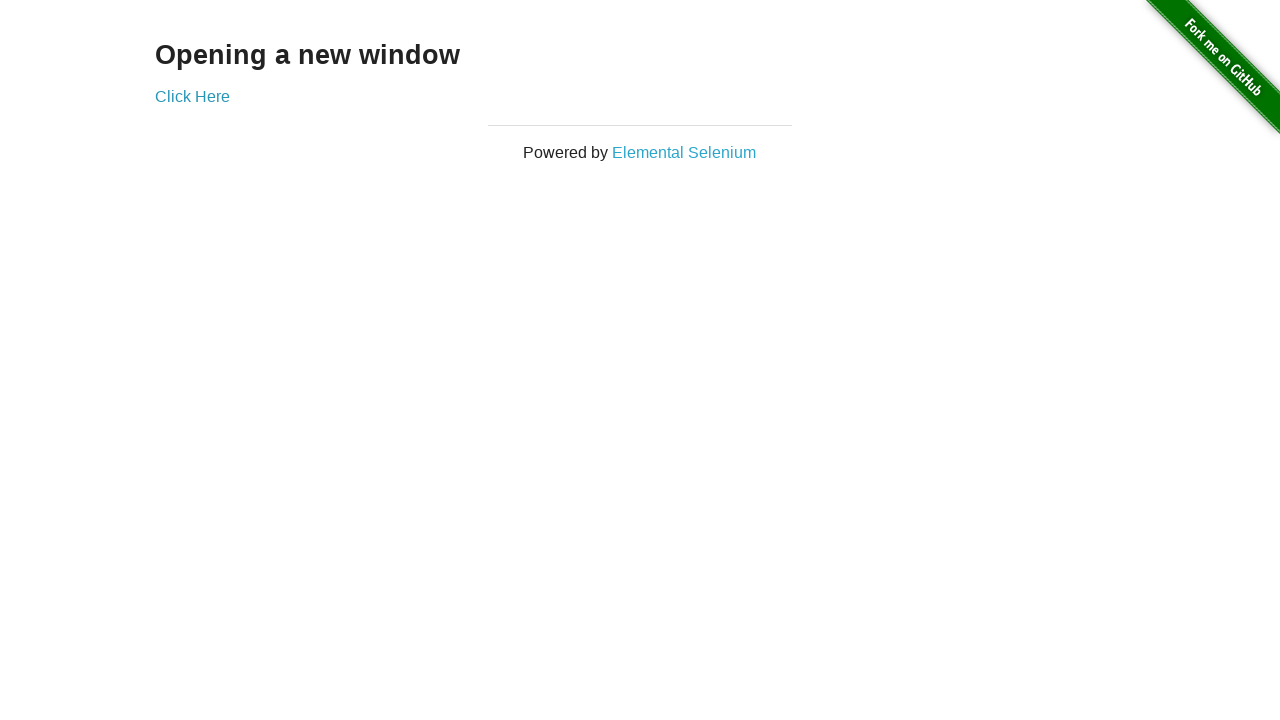

Verified original window still contains expected content
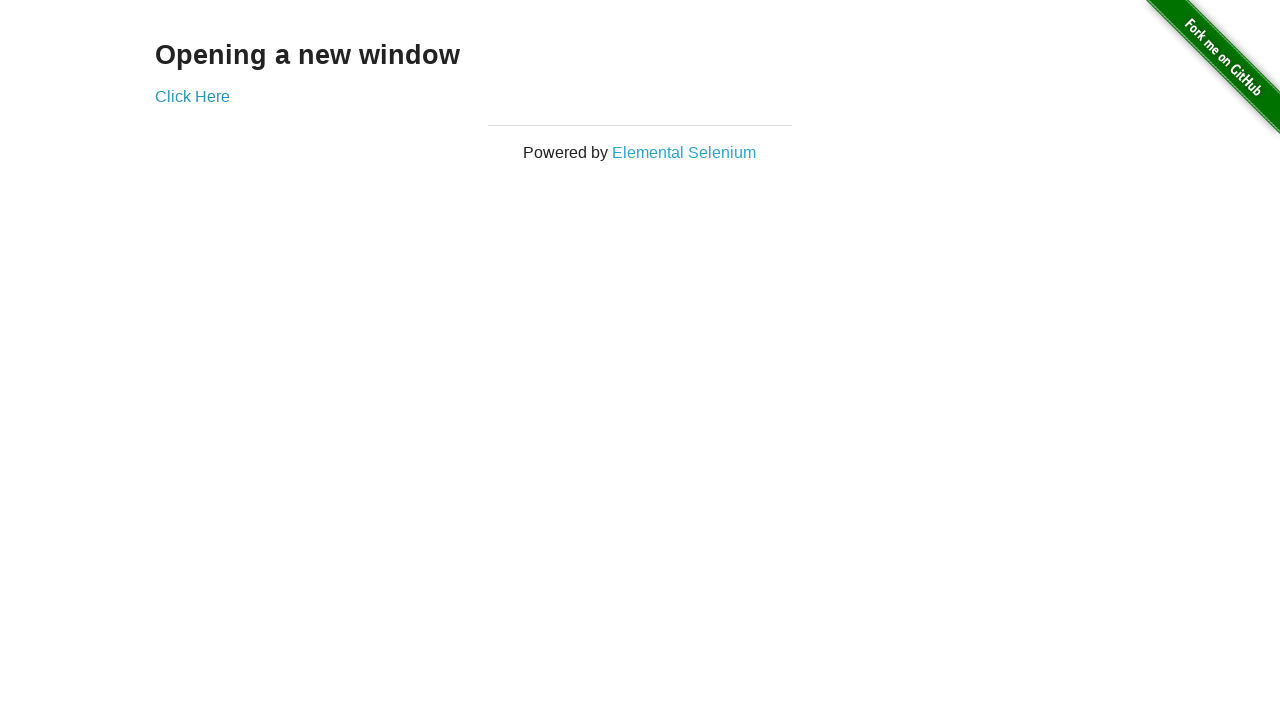

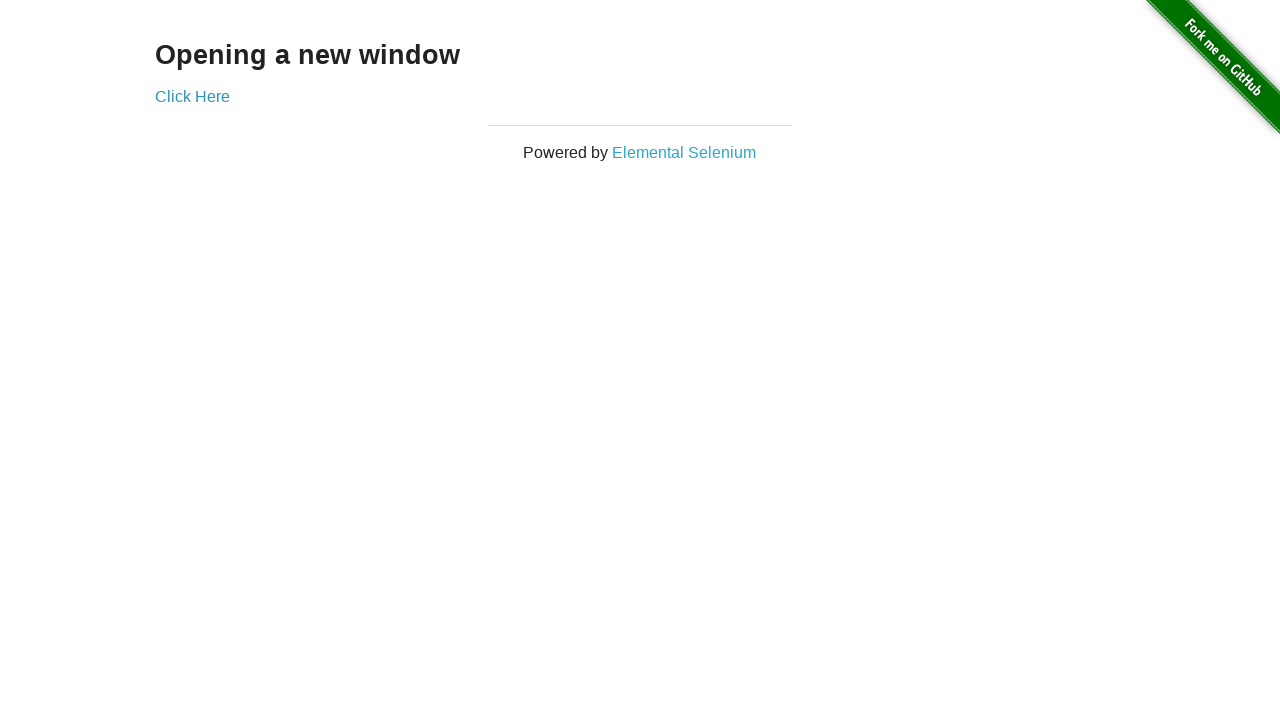